Tests dropdown selection functionality by selecting an option from a currency dropdown by index

Starting URL: https://rahulshettyacademy.com/dropdownsPractise/

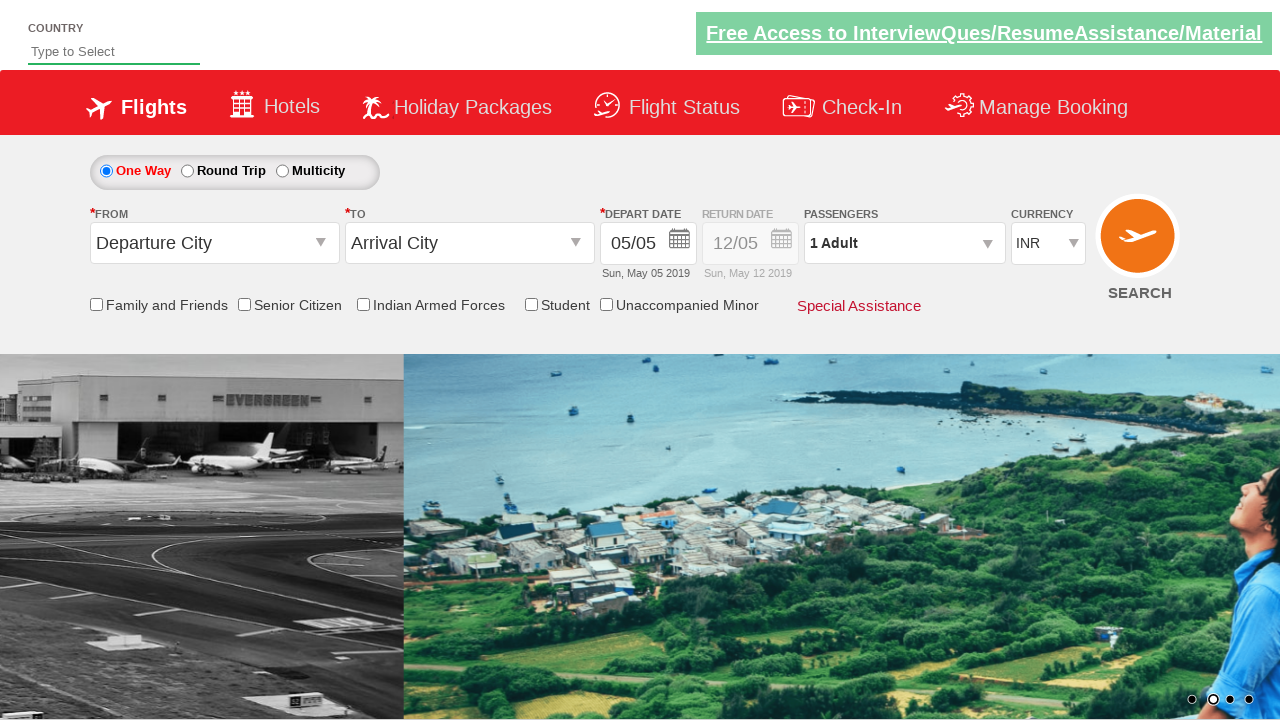

Navigated to dropdown practice page
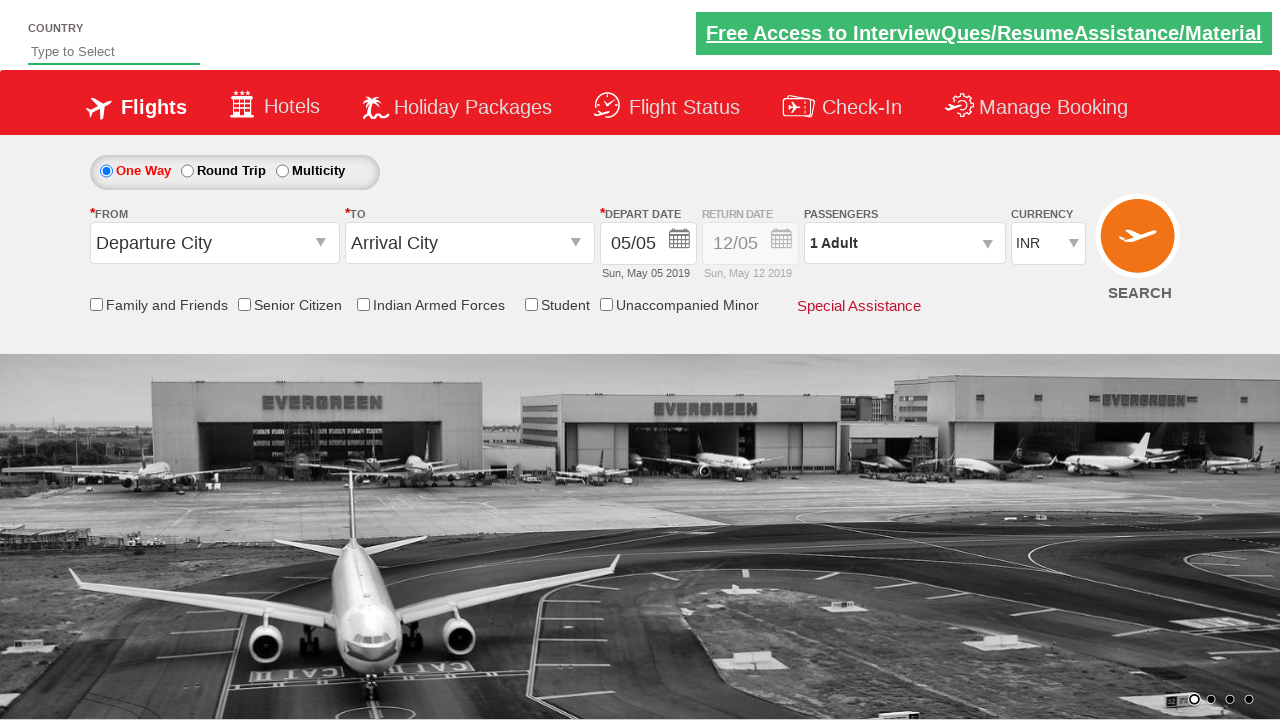

Selected currency dropdown option at index 2 on #ctl00_mainContent_DropDownListCurrency
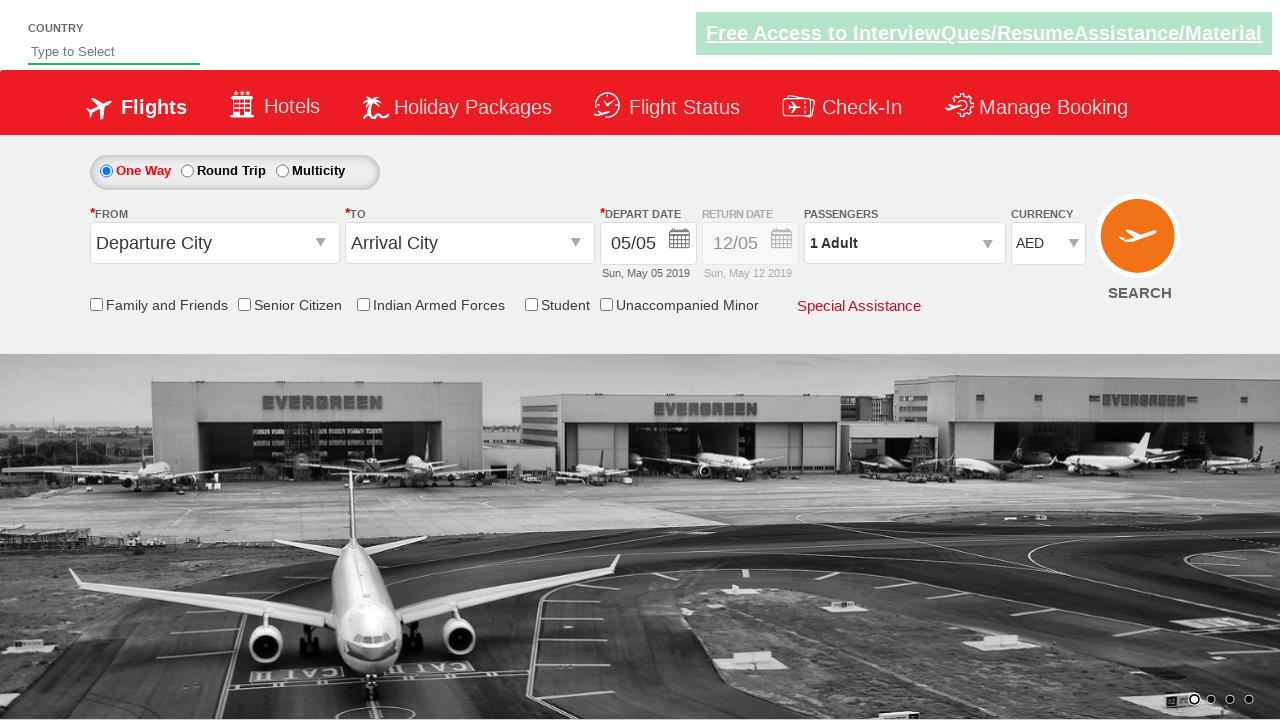

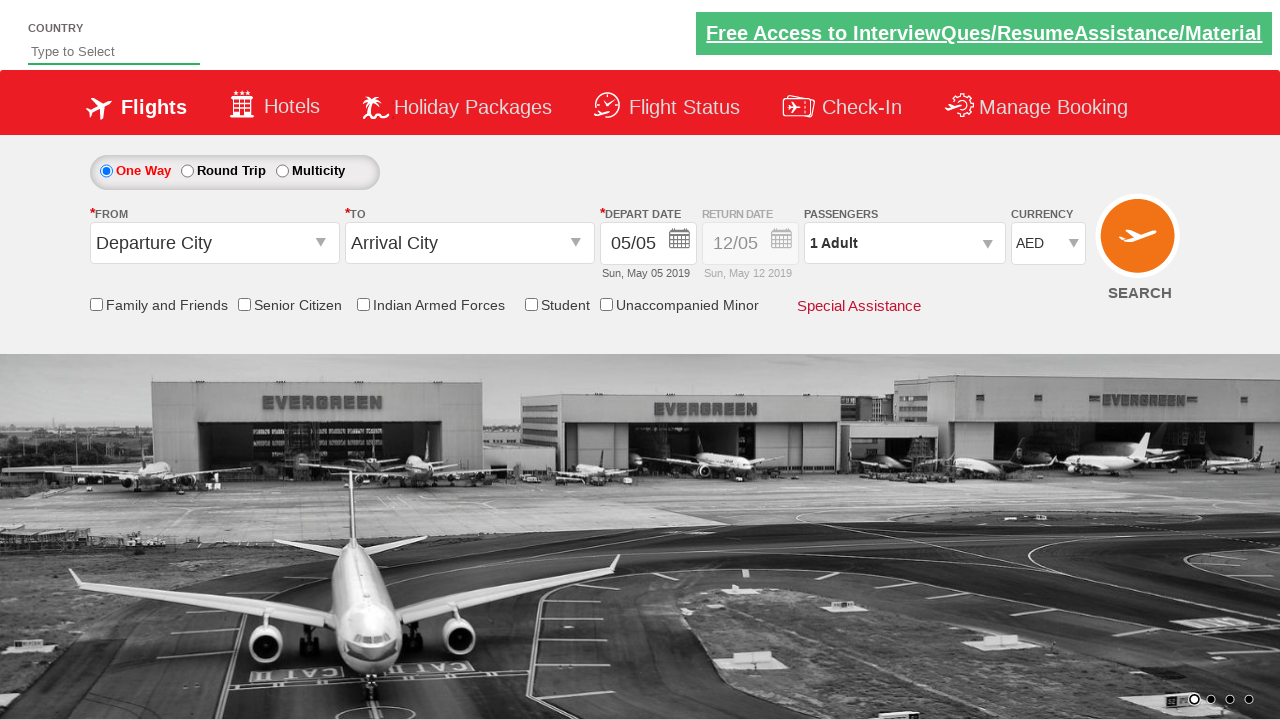